Navigates to the Text Box page, enters an address, submits, then clears the Permanent Address field and submits again to verify the input is empty.

Starting URL: https://demoqa.com/elements

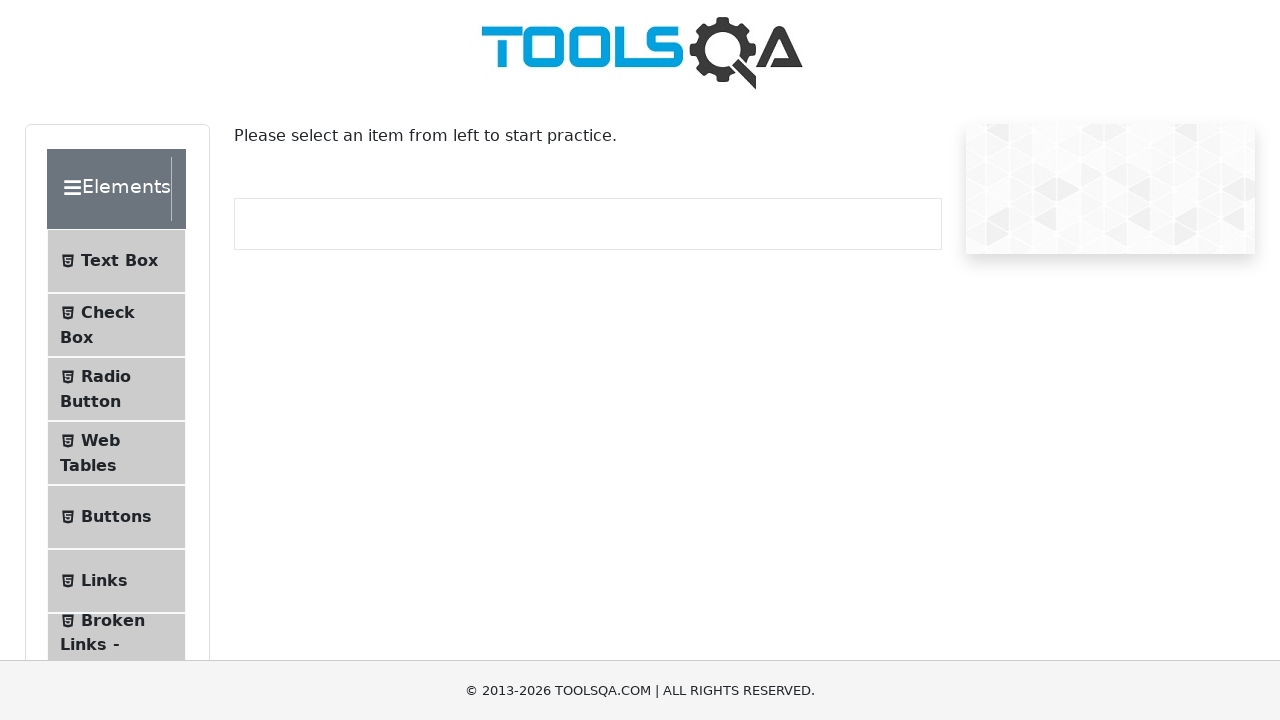

Clicked on Text Box menu item at (119, 261) on internal:text="Text Box"i
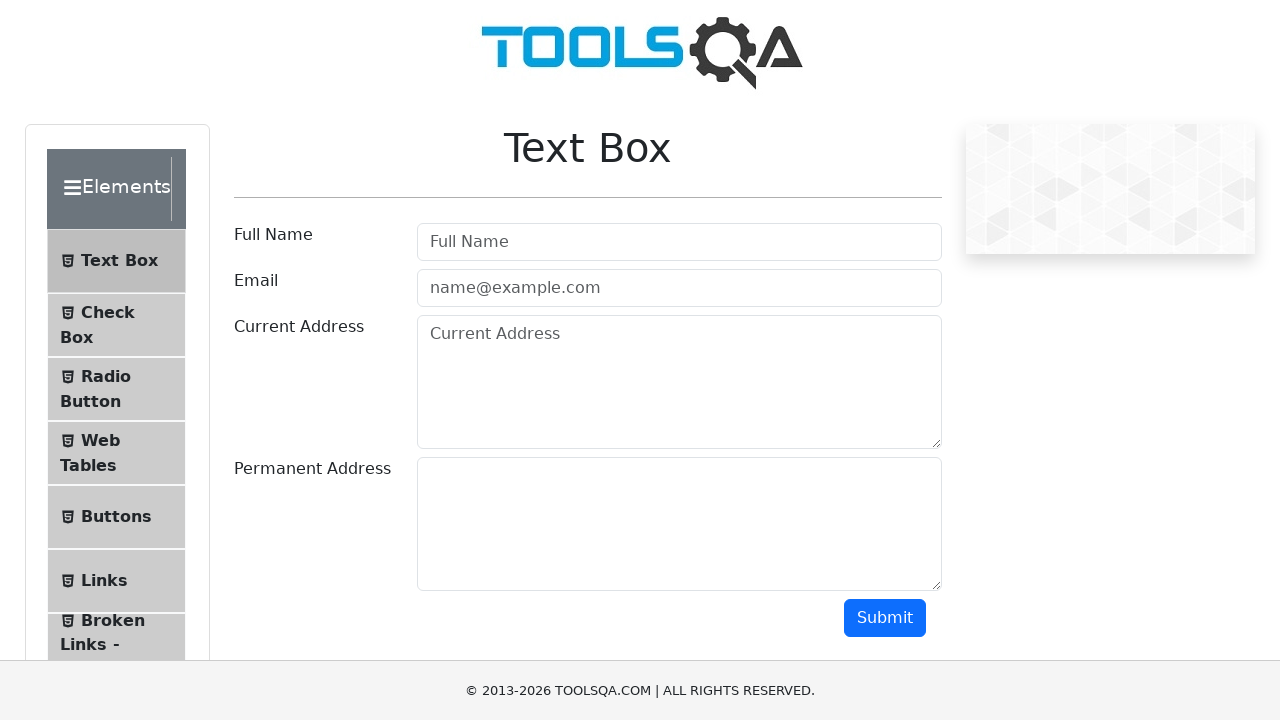

Navigated to Text Box page
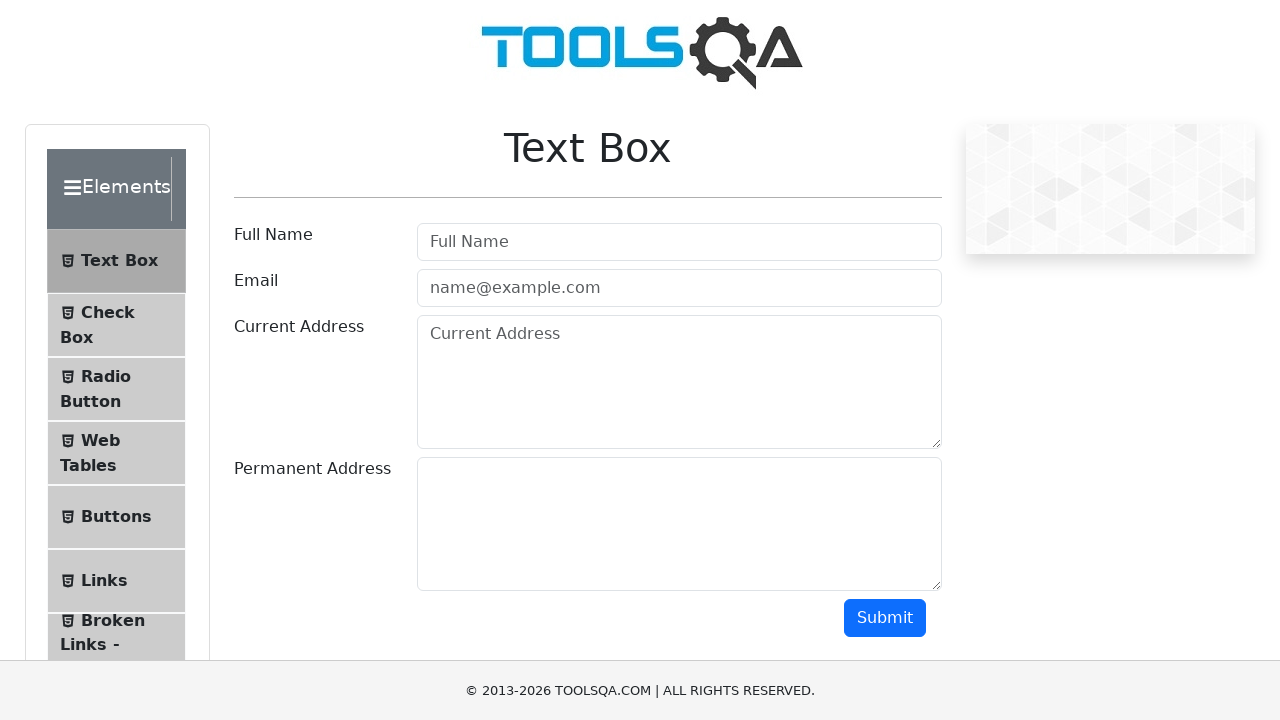

Filled Permanent Address field with 'Test address' on textarea#permanentAddress
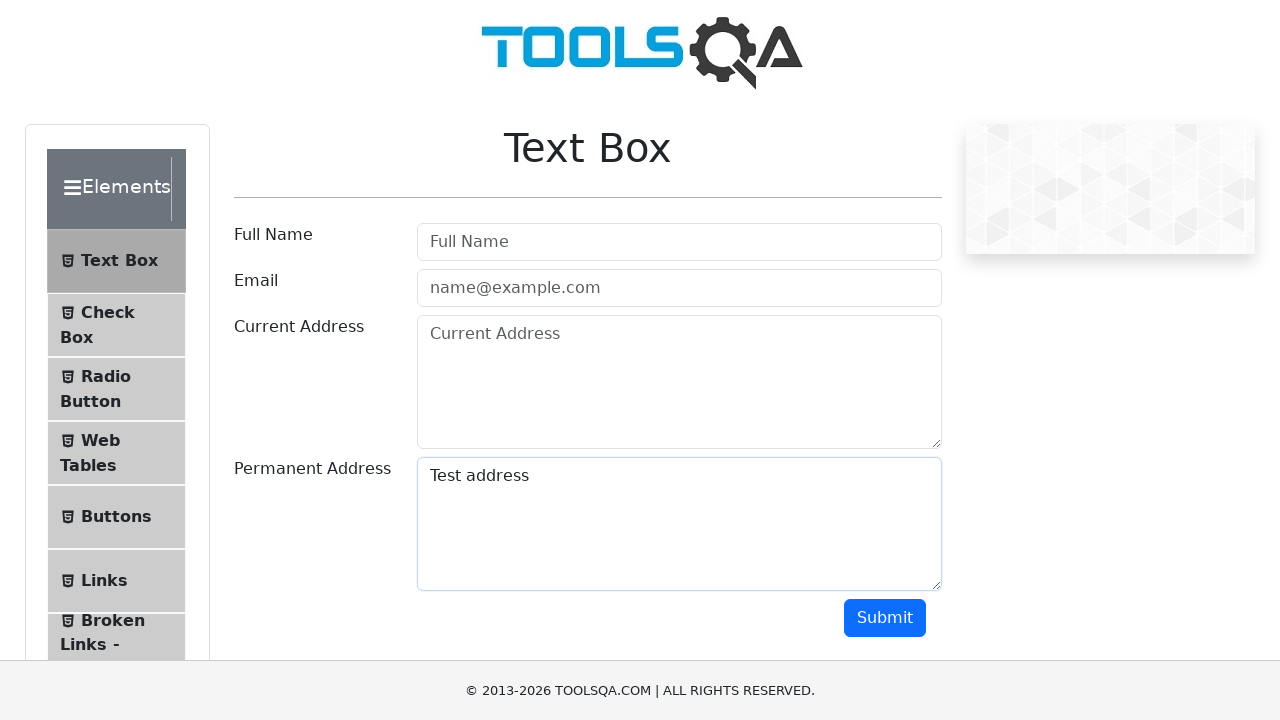

Clicked Submit button to submit the form at (885, 618) on internal:role=button[name="Submit"i]
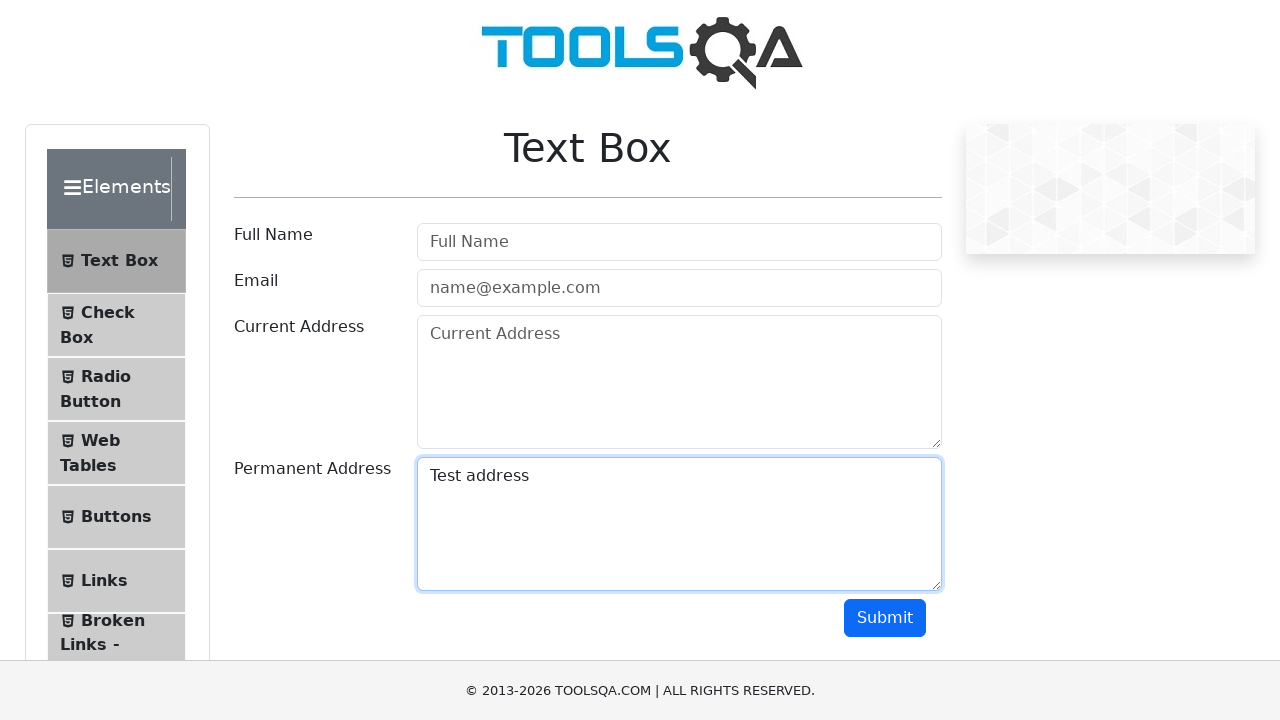

Cleared the Permanent Address field on textarea#permanentAddress
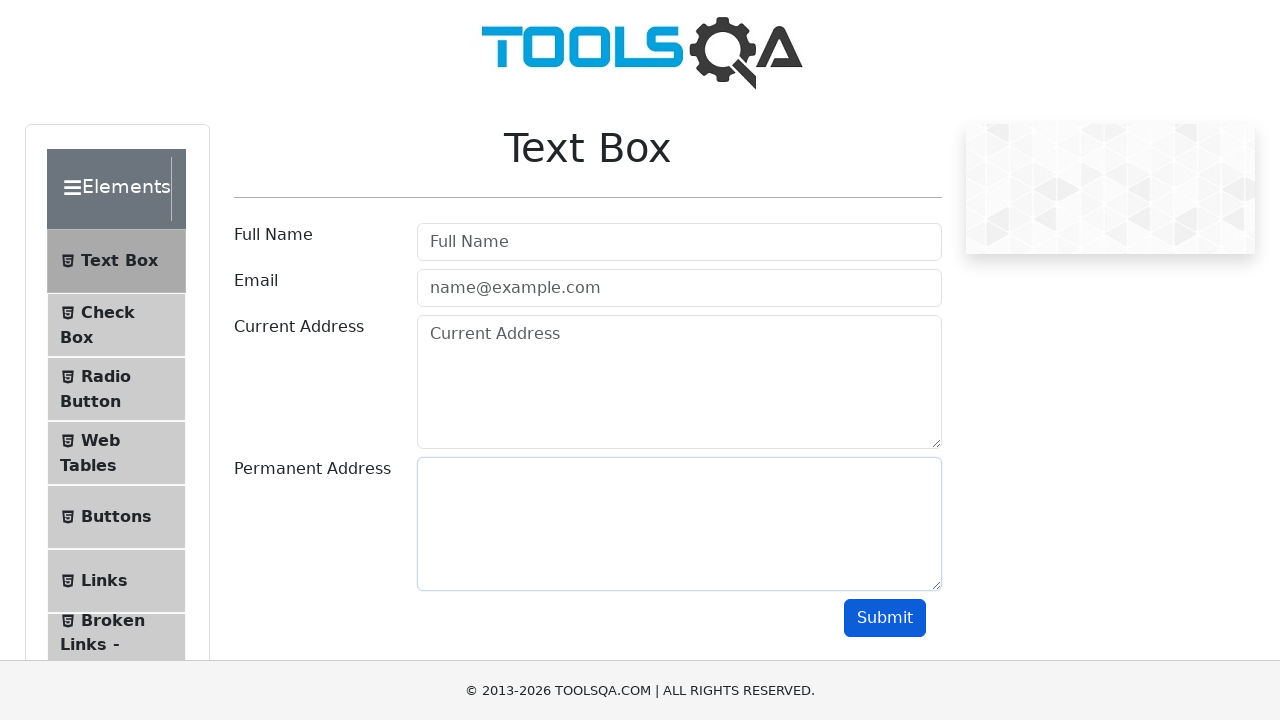

Clicked Submit button again to verify empty submission at (885, 618) on internal:role=button[name="Submit"i]
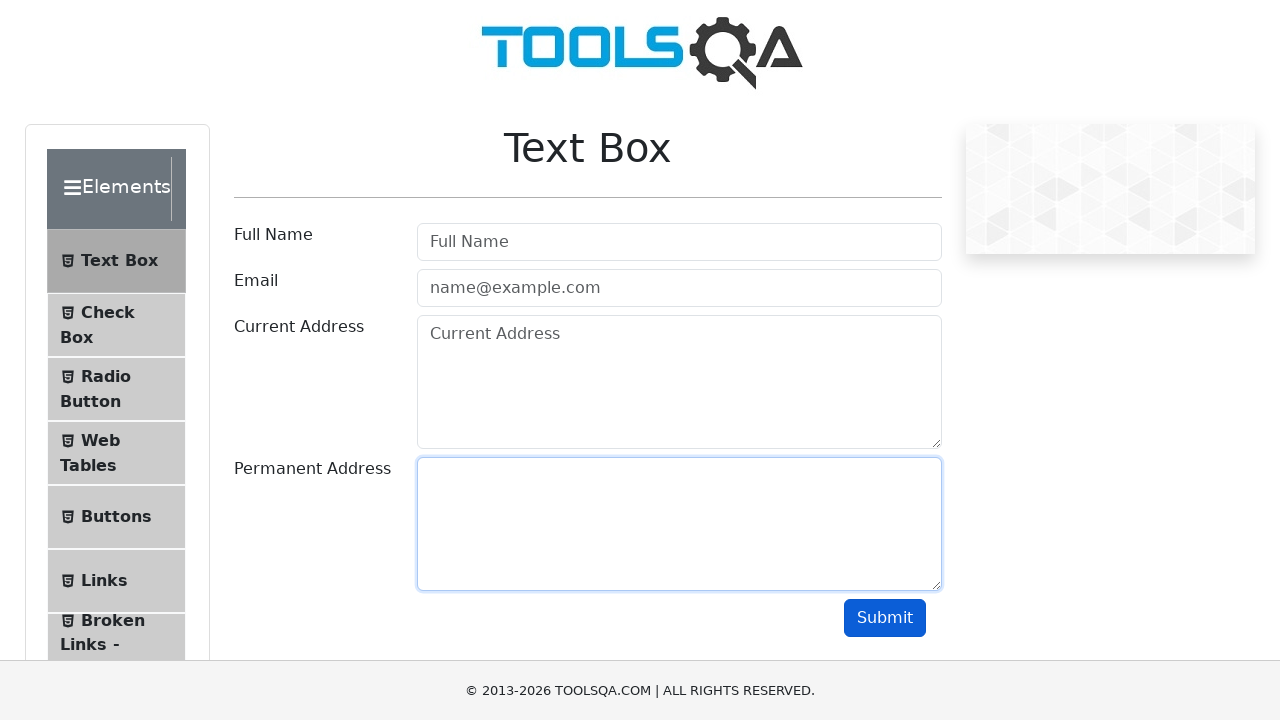

Verified Permanent Address field is visible and empty
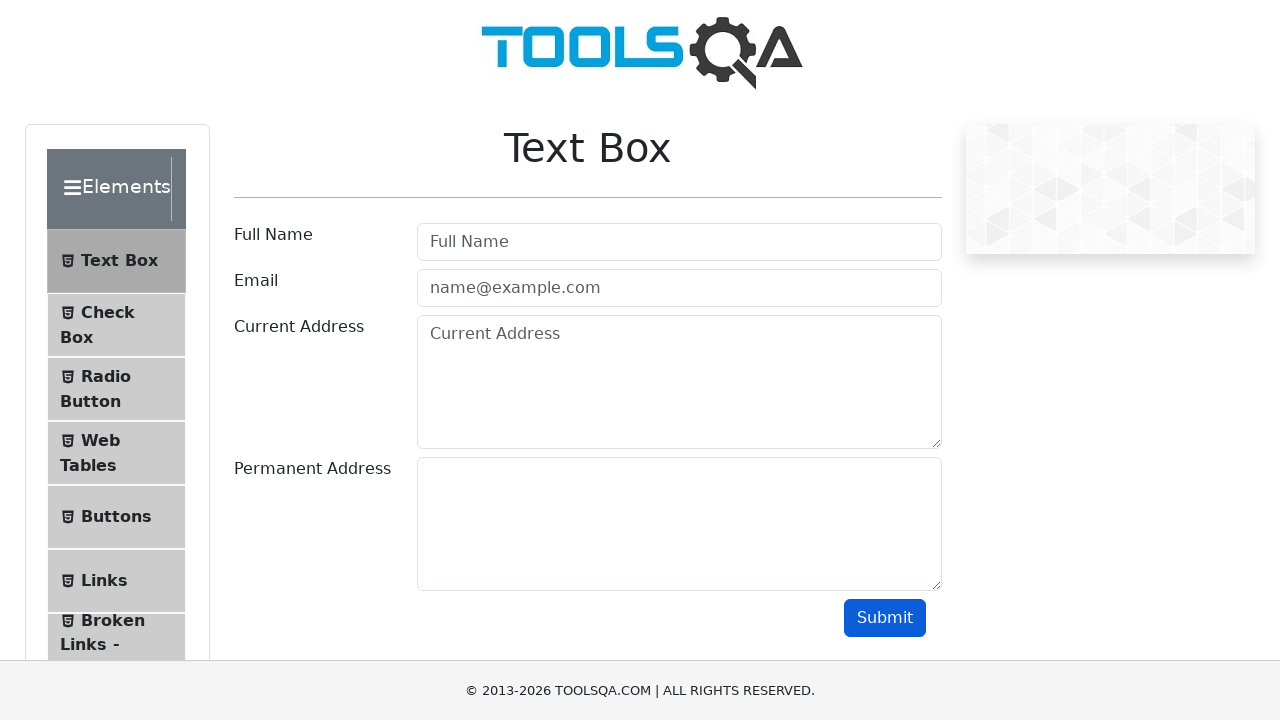

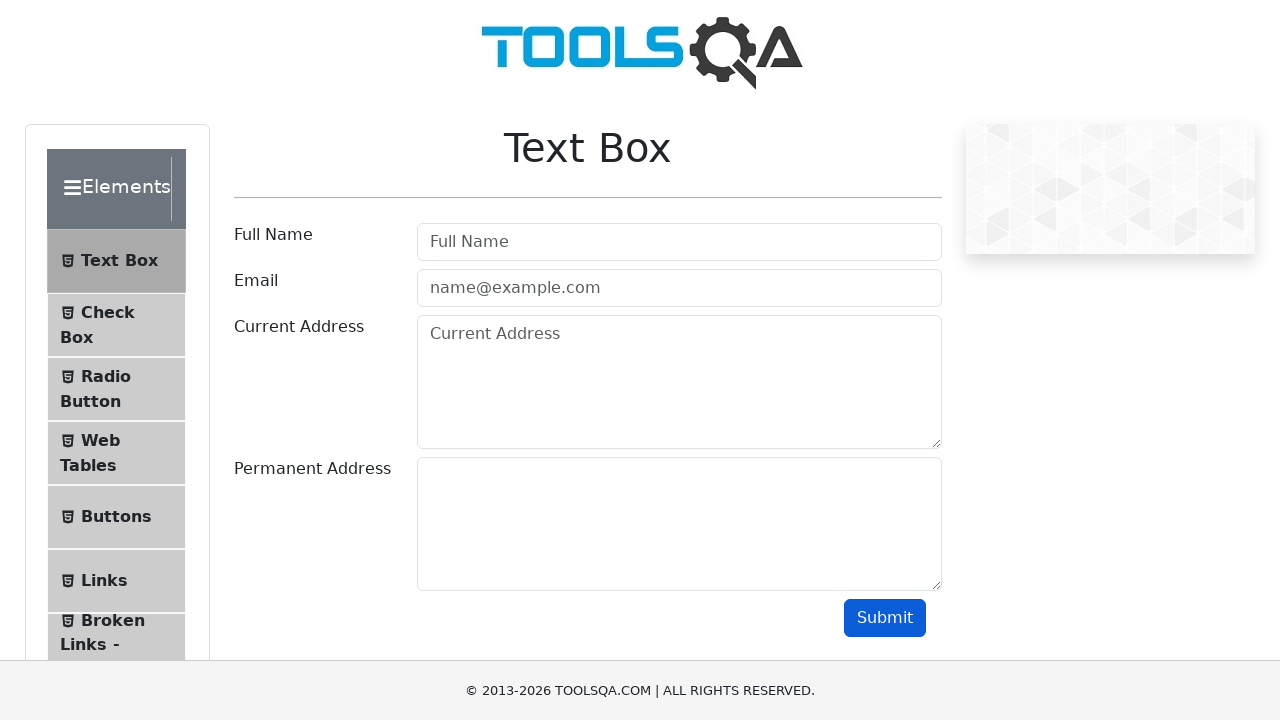